Waits for presence of paragraph element with "dev magic" text and verifies its content

Starting URL: https://kristinek.github.io/site/examples/sync

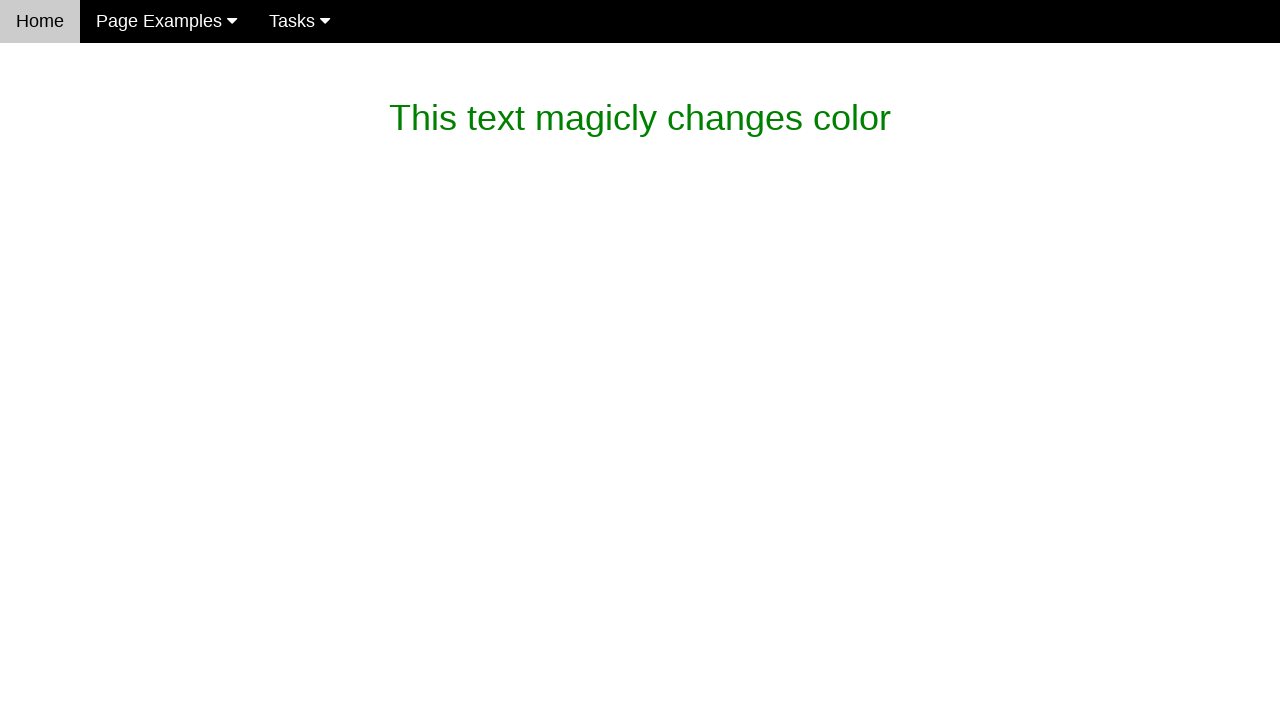

Waited for paragraph element containing 'dev magic' text to be attached (timeout: 15000ms)
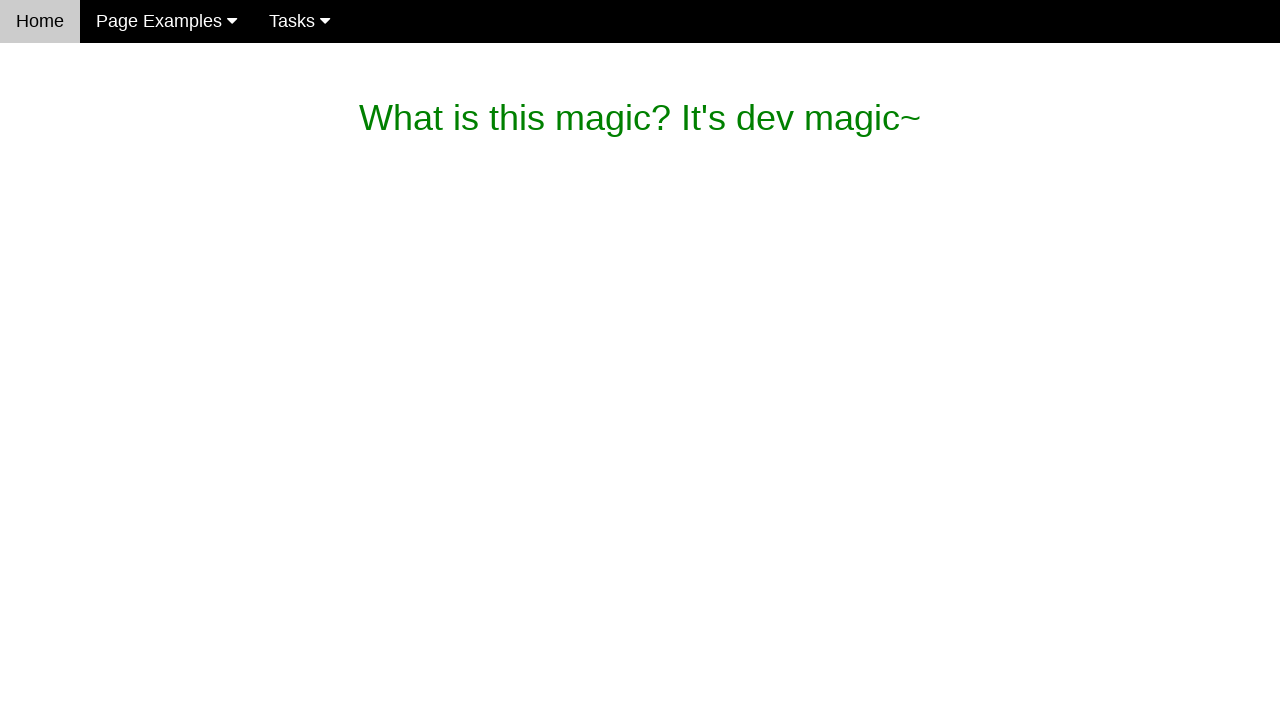

Verified that first paragraph contains expected text: 'What is this magic? It's dev magic~'
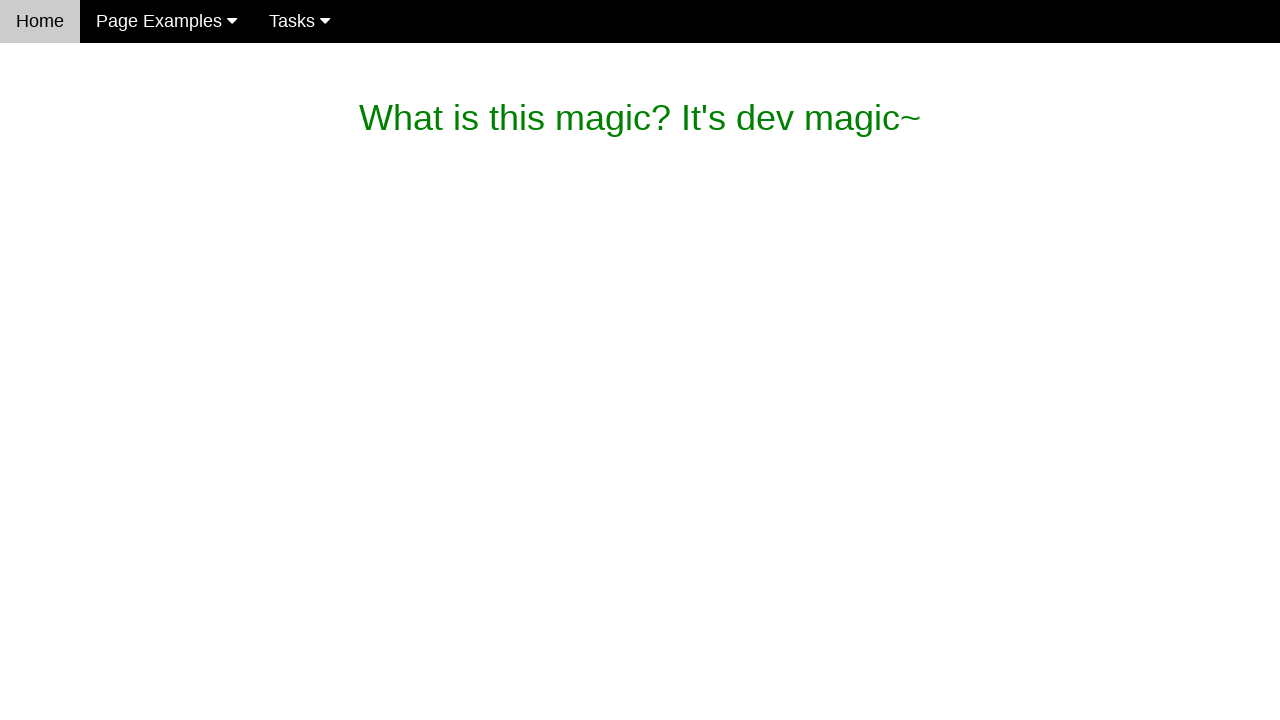

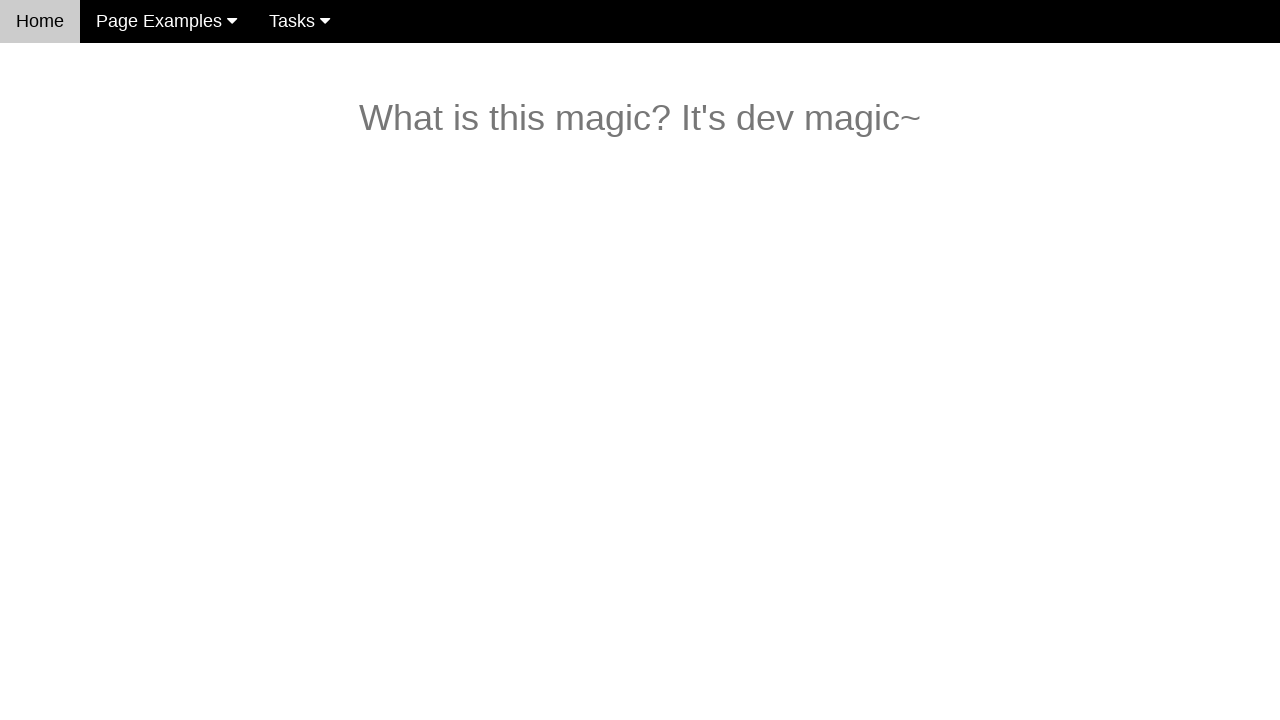